Verifies that clicking the Terms of Service link in the footer opens the terms page in a new tab

Starting URL: https://app.spoofcard.com/login

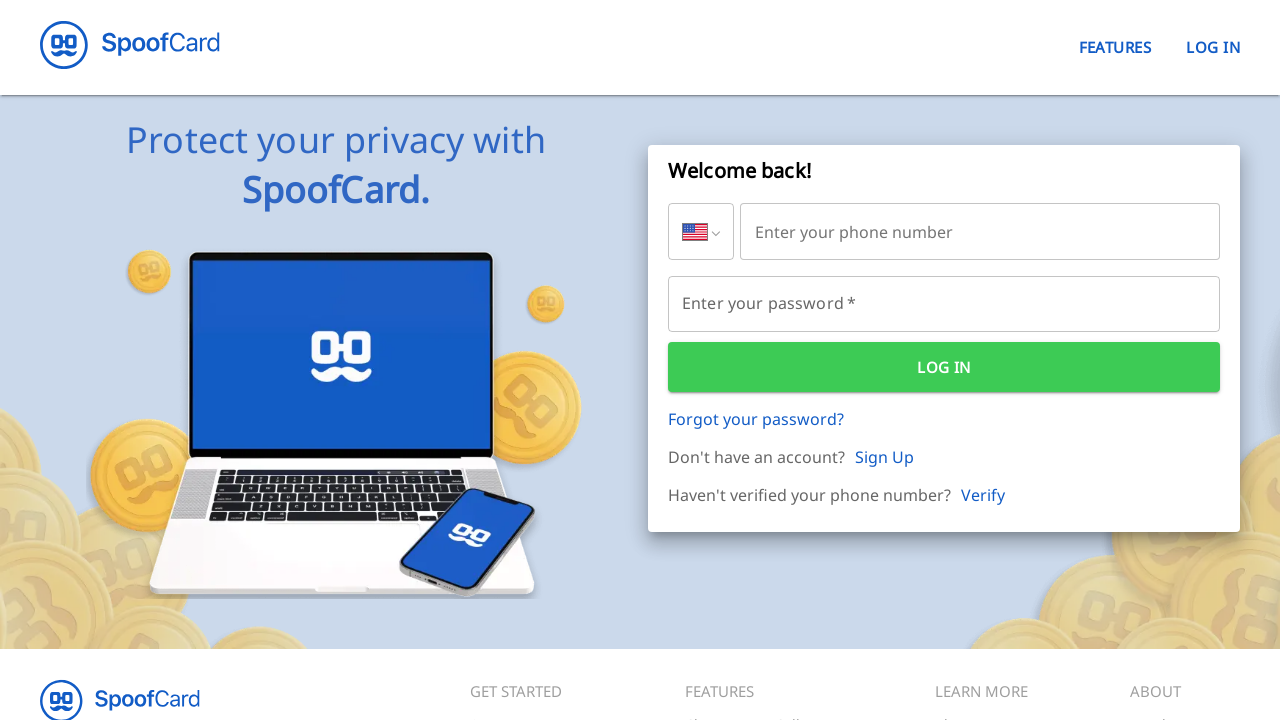

Clicked Terms of Service link and new tab opened at (1185, 584) on internal:role=link[name="Terms of Service"i]
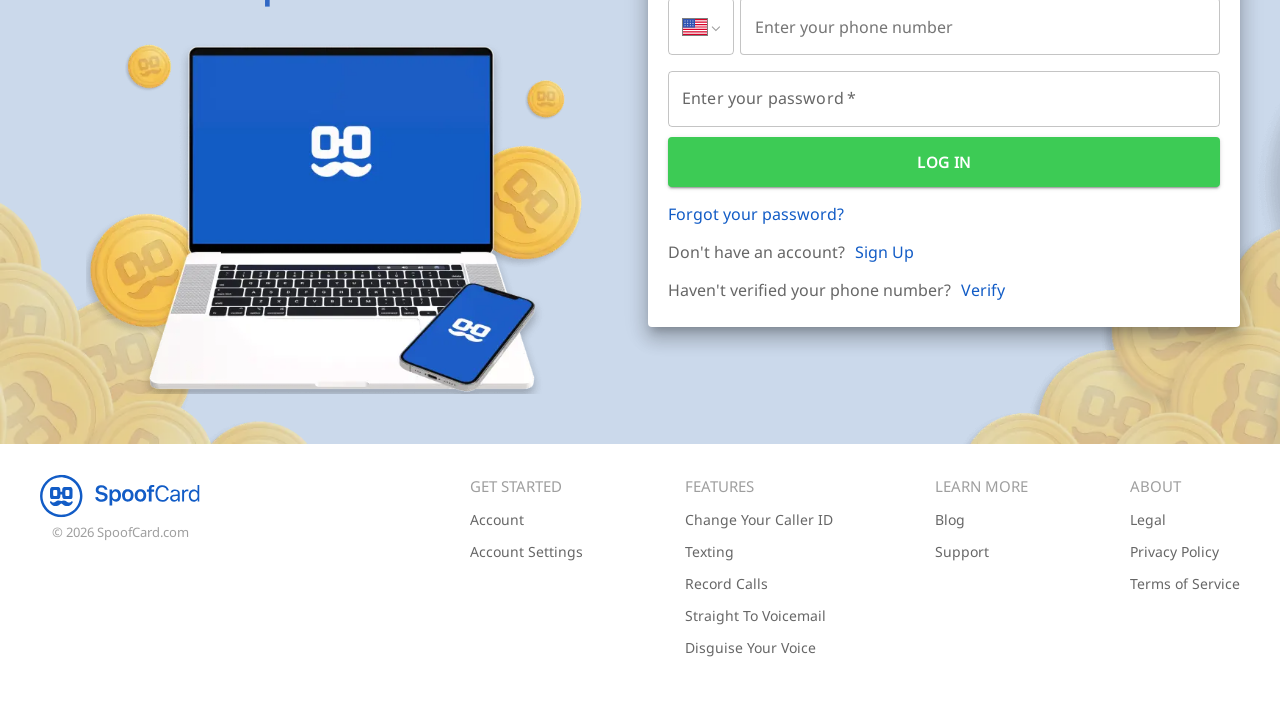

Captured new page from popup
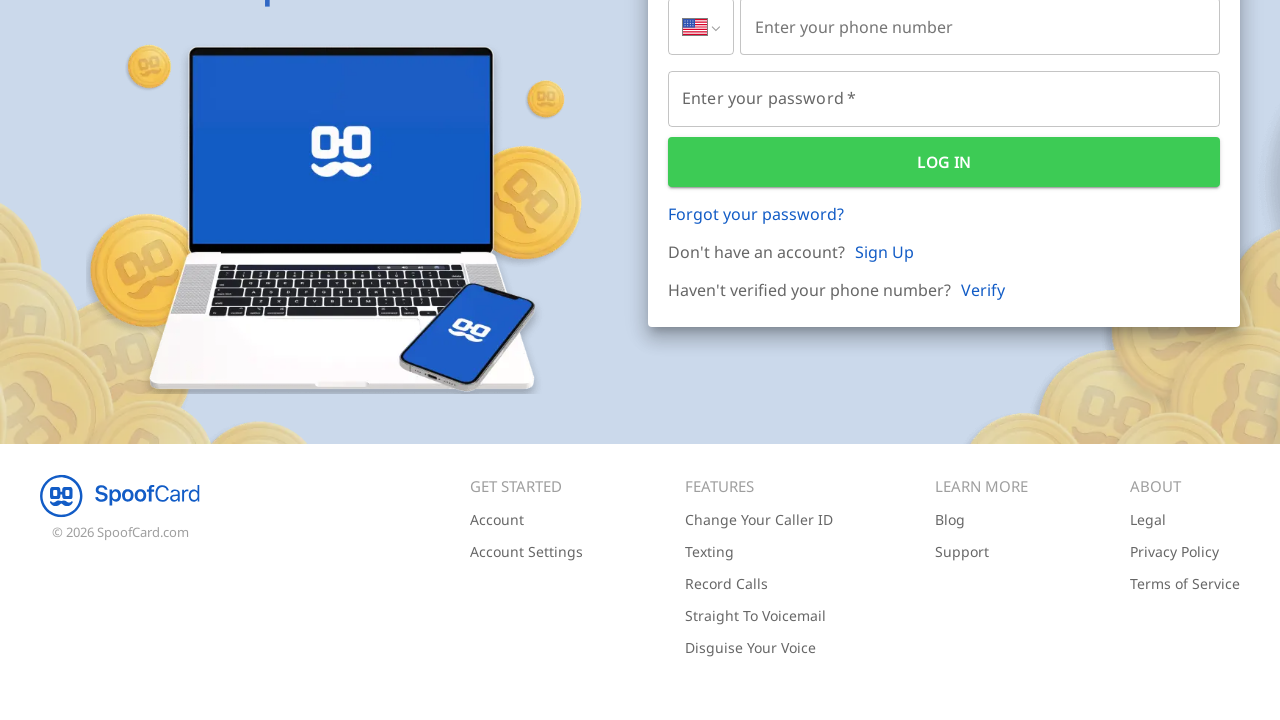

Terms of Service page loaded
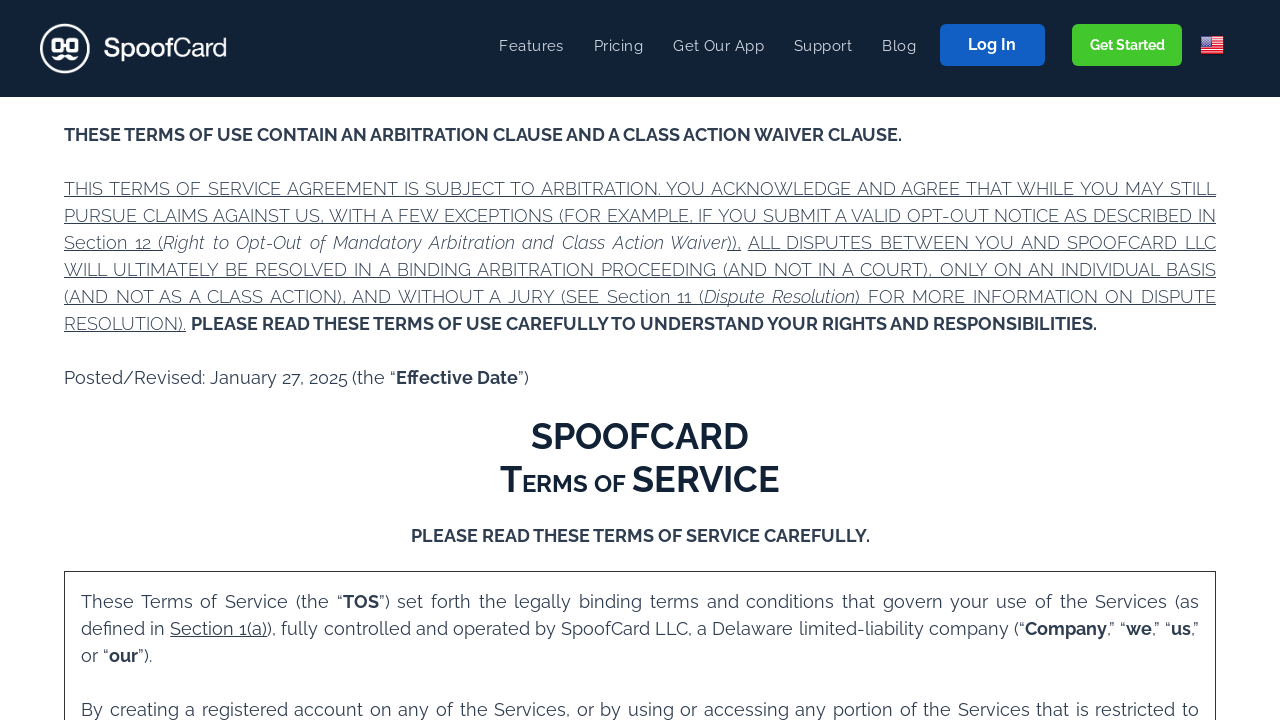

Verified Terms of Service page URL is correct
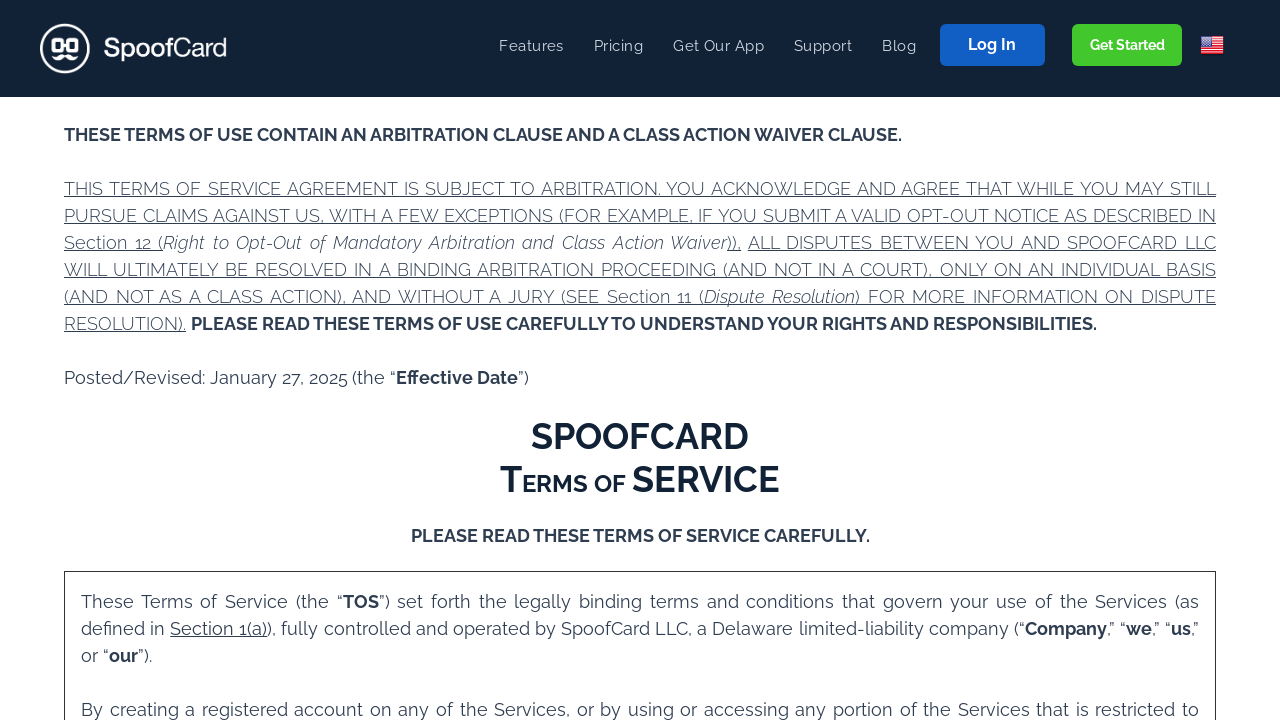

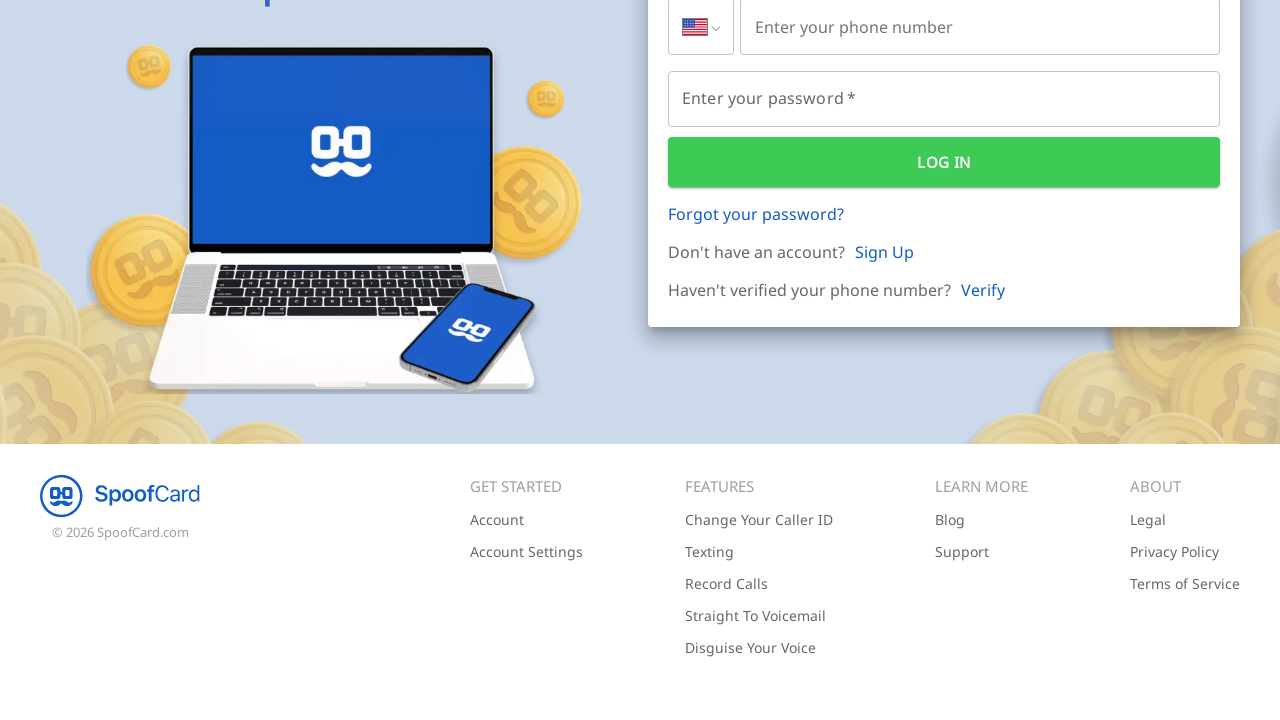